Navigates to the Automation Exercise homepage and verifies the main heading text matches an expected title.

Starting URL: http://automationexercise.com

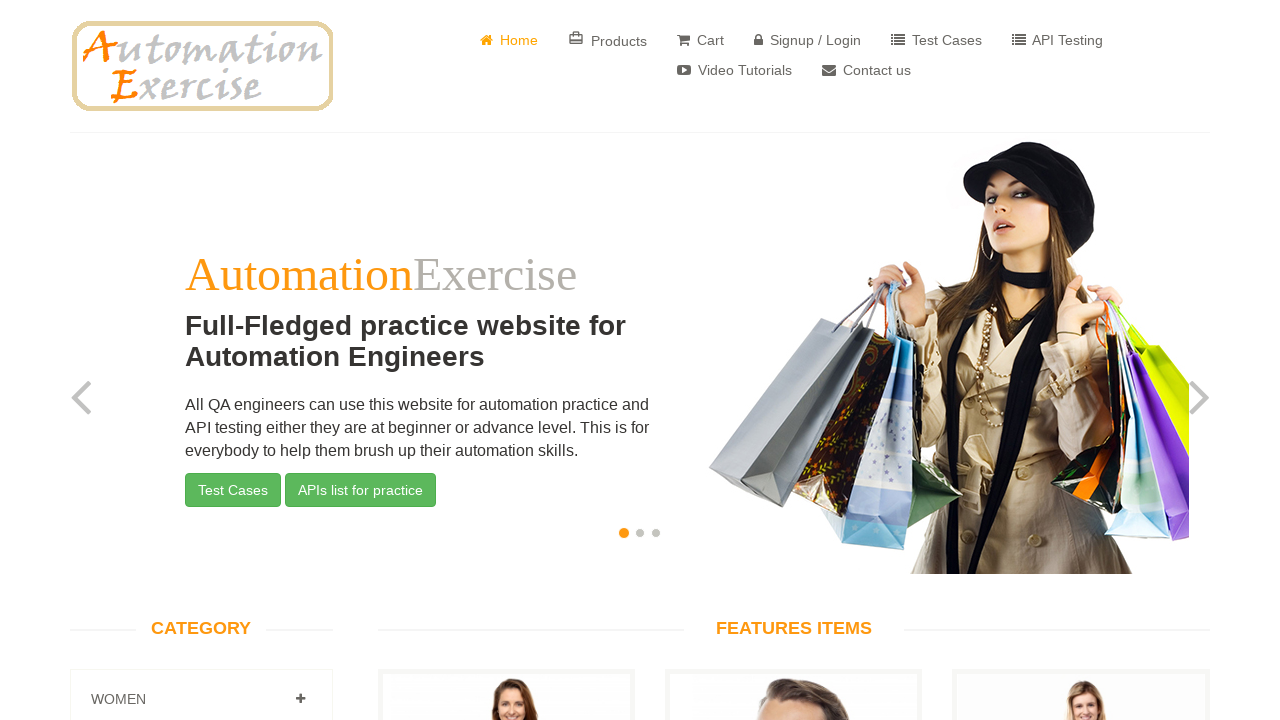

Main heading element loaded
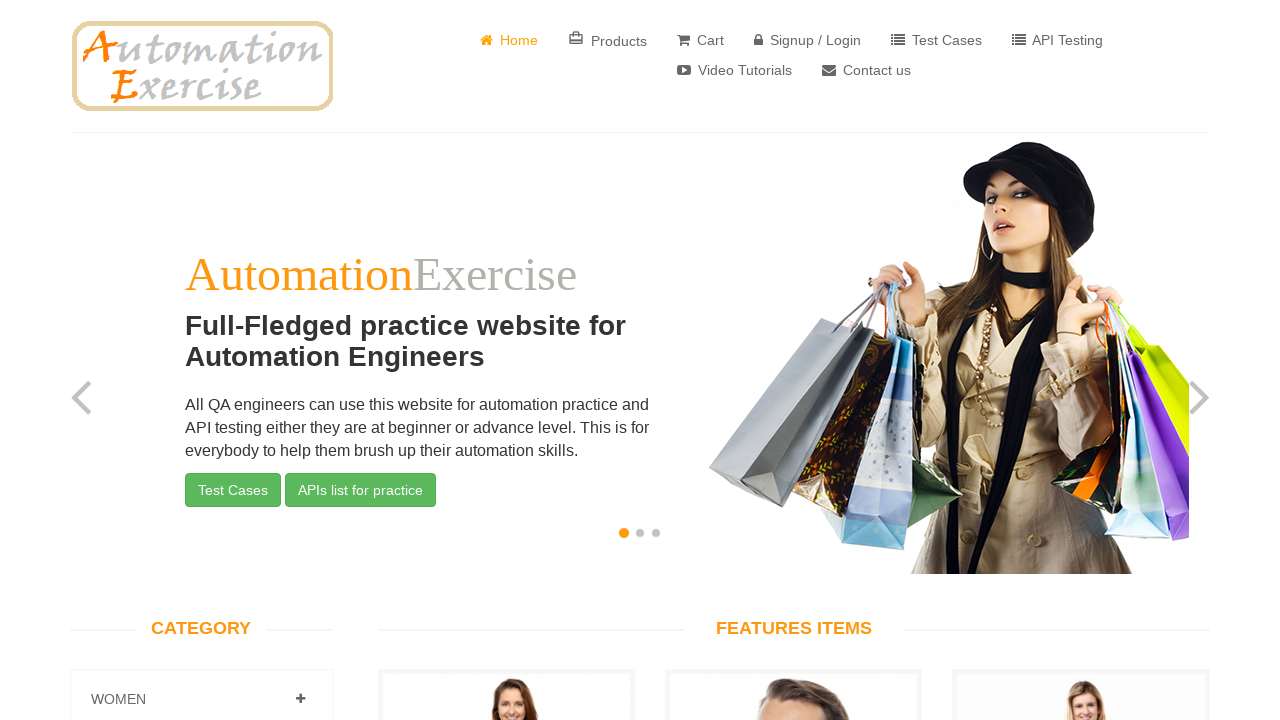

Verified main heading text matches 'AutomationExercise'
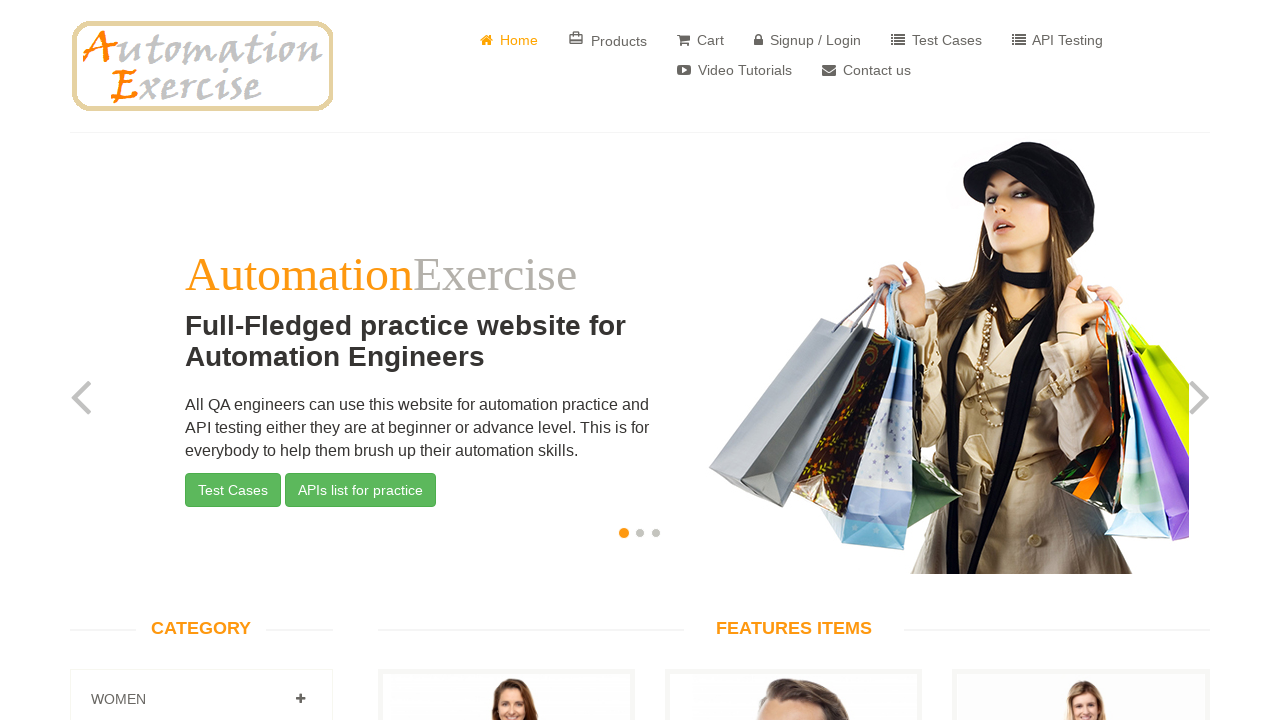

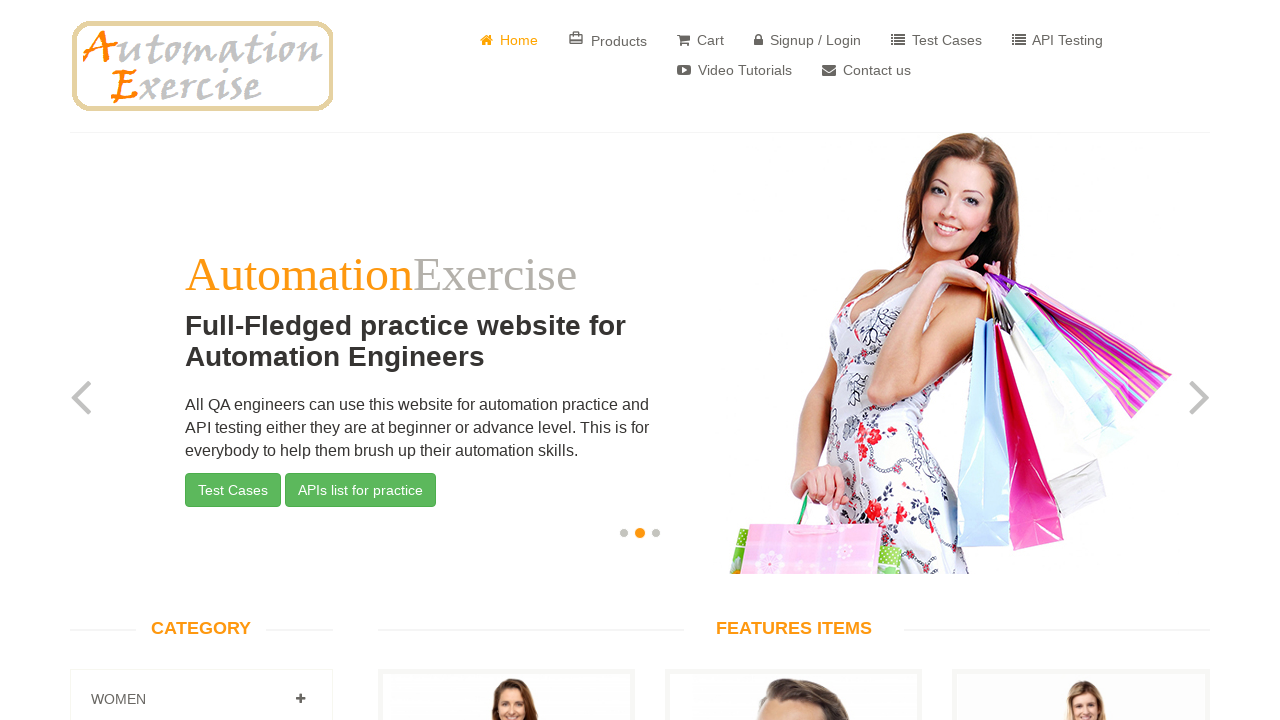